Tests navigation by clicking on Browse Languages menu, then clicking Start menu, and verifying the h2 heading shows "Welcome to 99 Bottles of Beer"

Starting URL: https://www.99-bottles-of-beer.net/

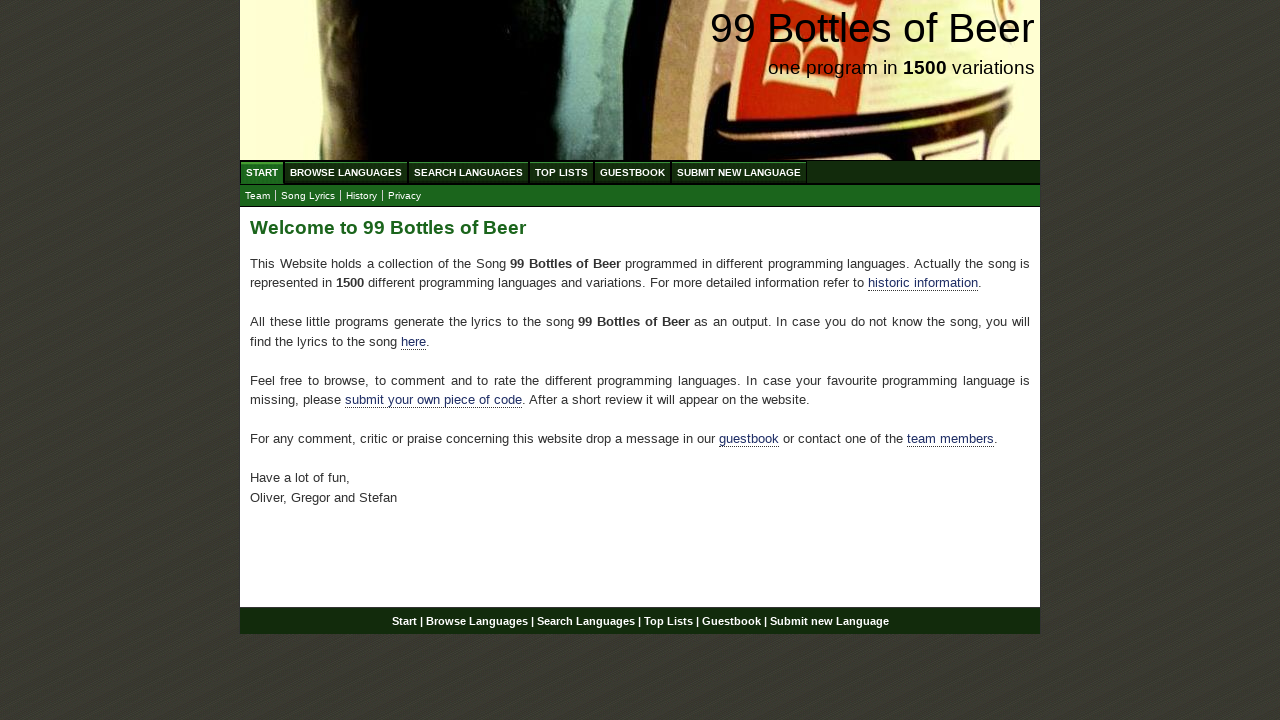

Clicked on Browse Languages menu item at (346, 172) on xpath=//a[@href='/abc.html']
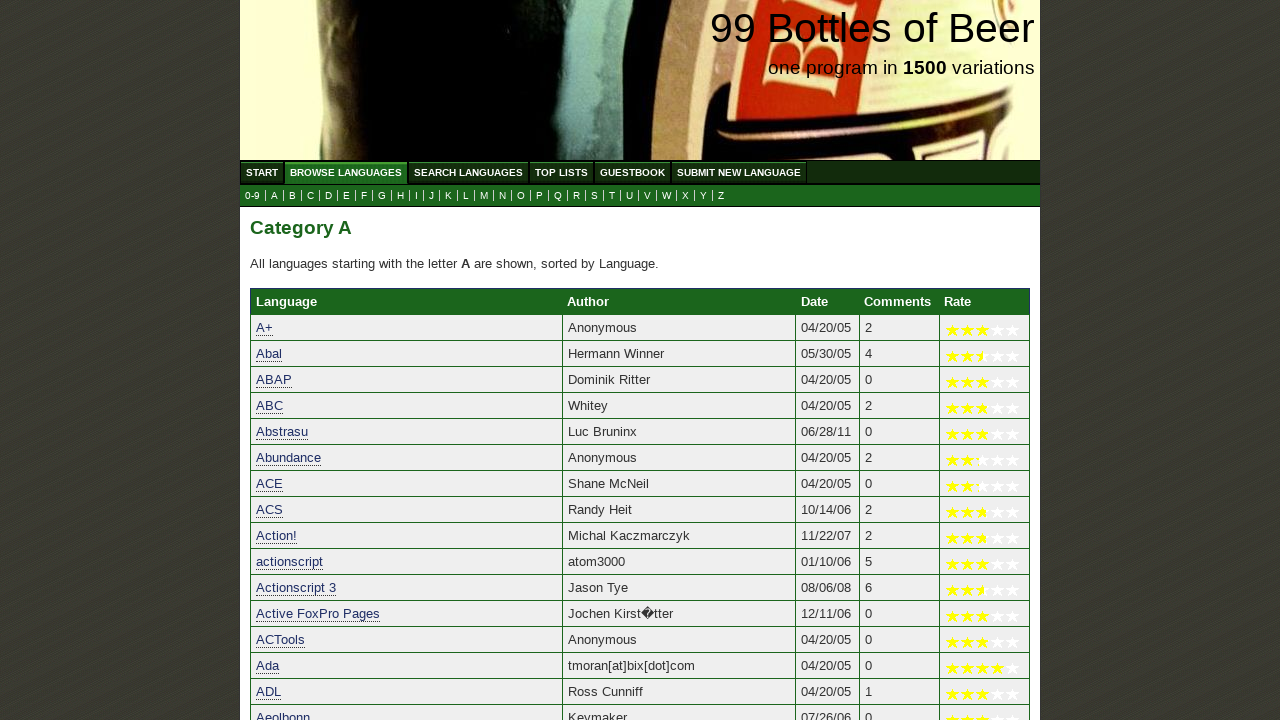

Clicked on Start menu item to return home at (262, 172) on xpath=//a[@href='/']
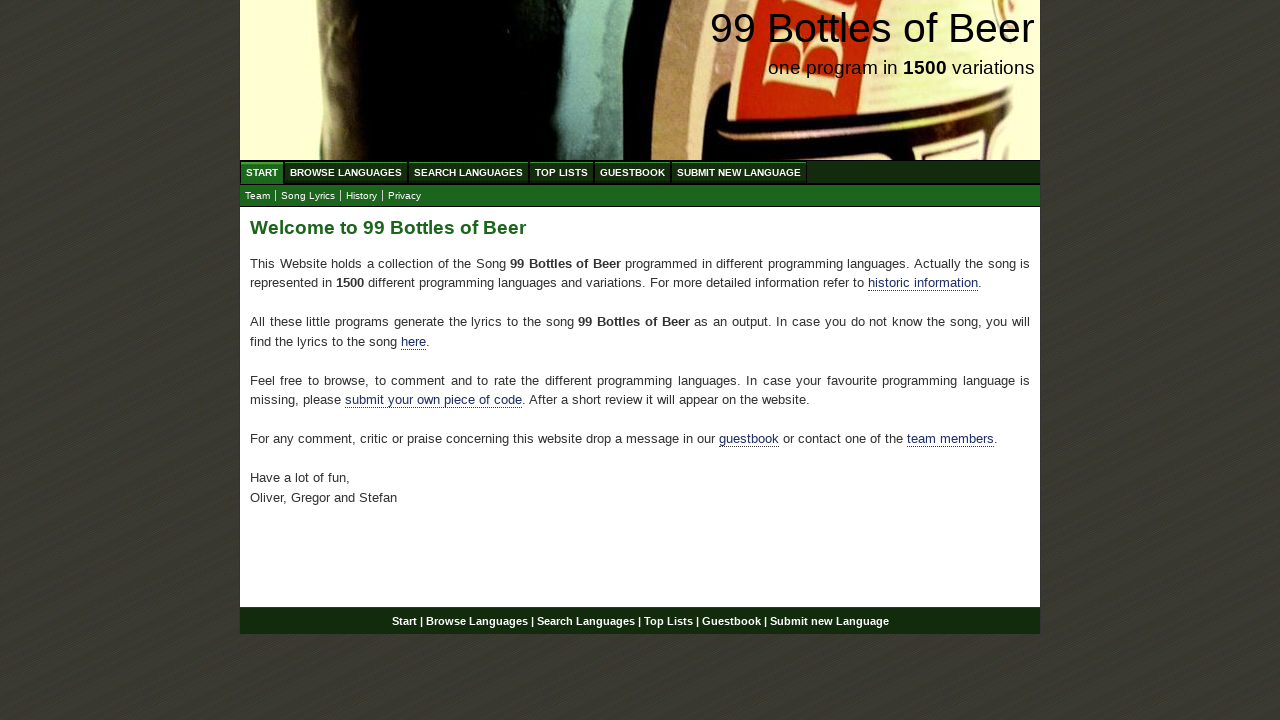

Waited for h2 heading to load
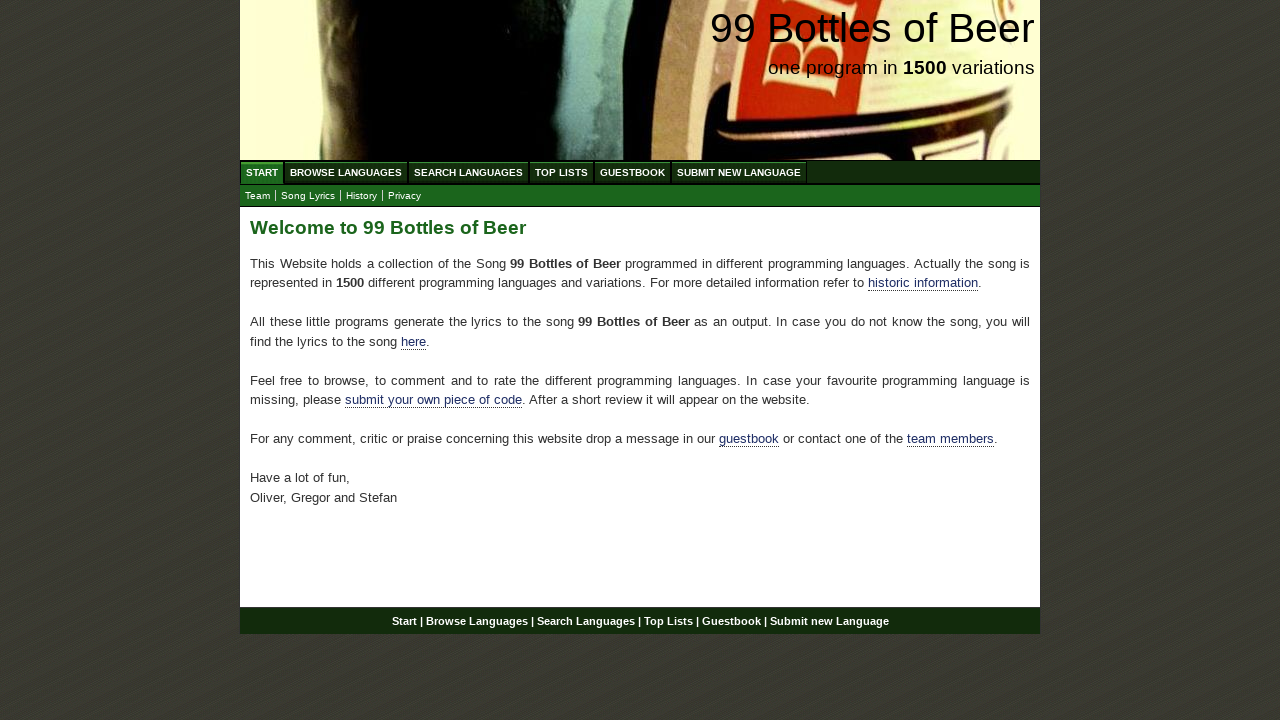

Retrieved h2 heading text content
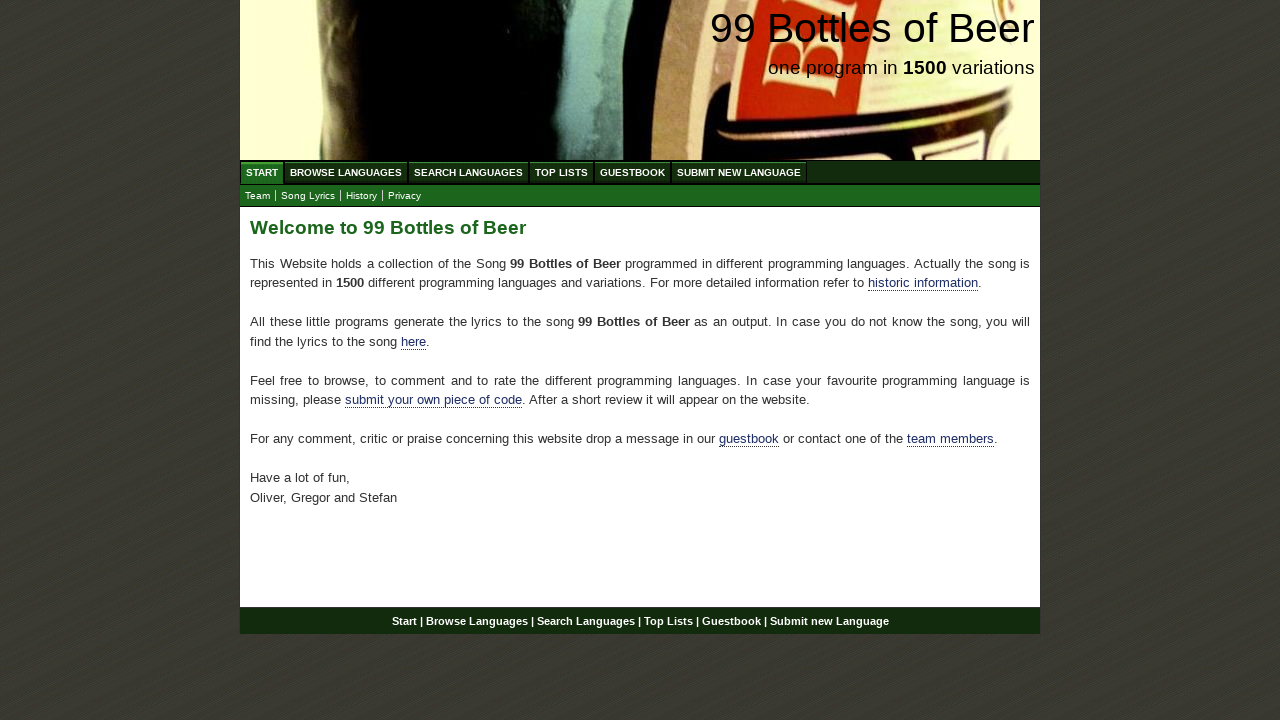

Verified h2 heading displays 'Welcome to 99 Bottles of Beer'
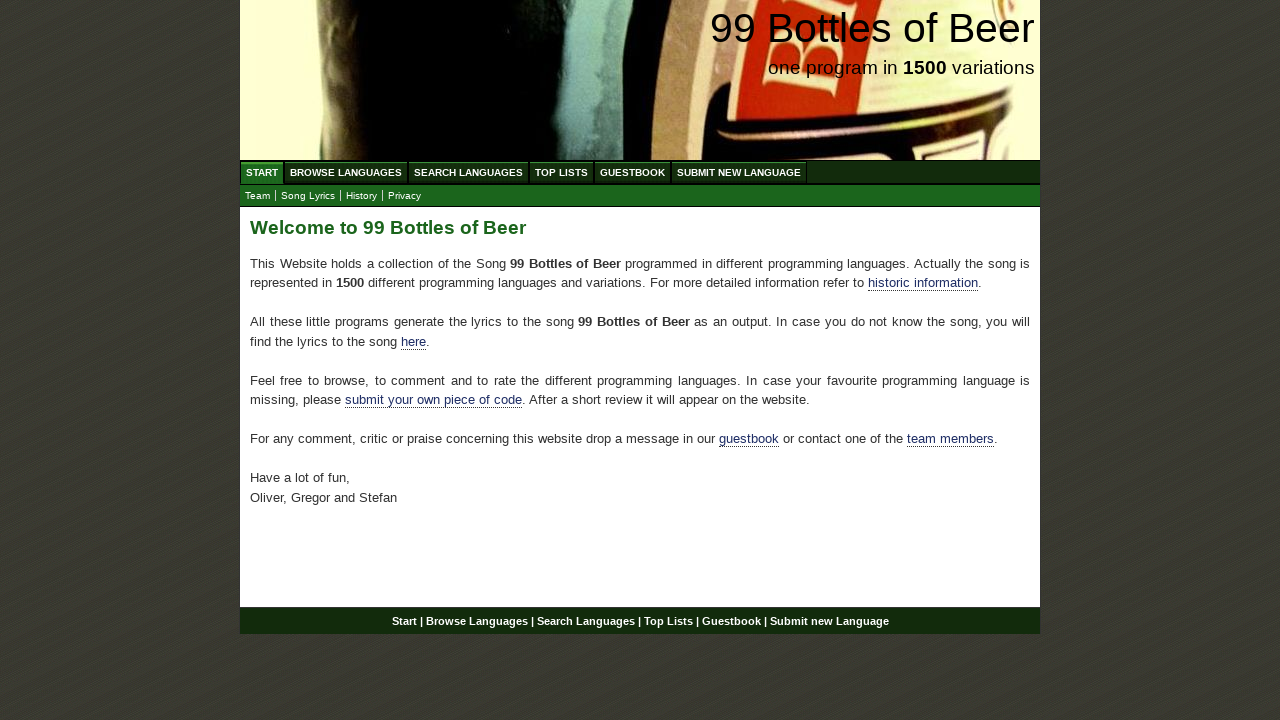

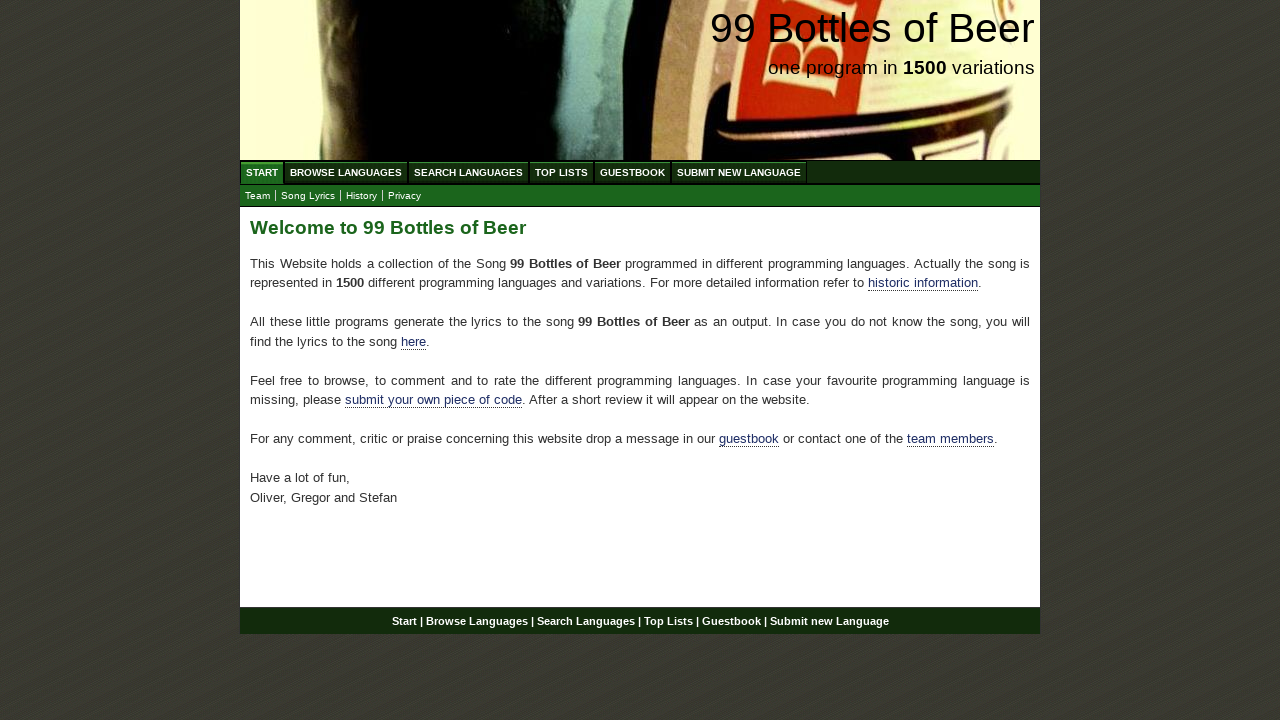